Tests the kanji search functionality by searching for a kanji character and verifying that kanji image and examples are displayed on the page

Starting URL: https://www.yookoso.com/study/kanji-study/

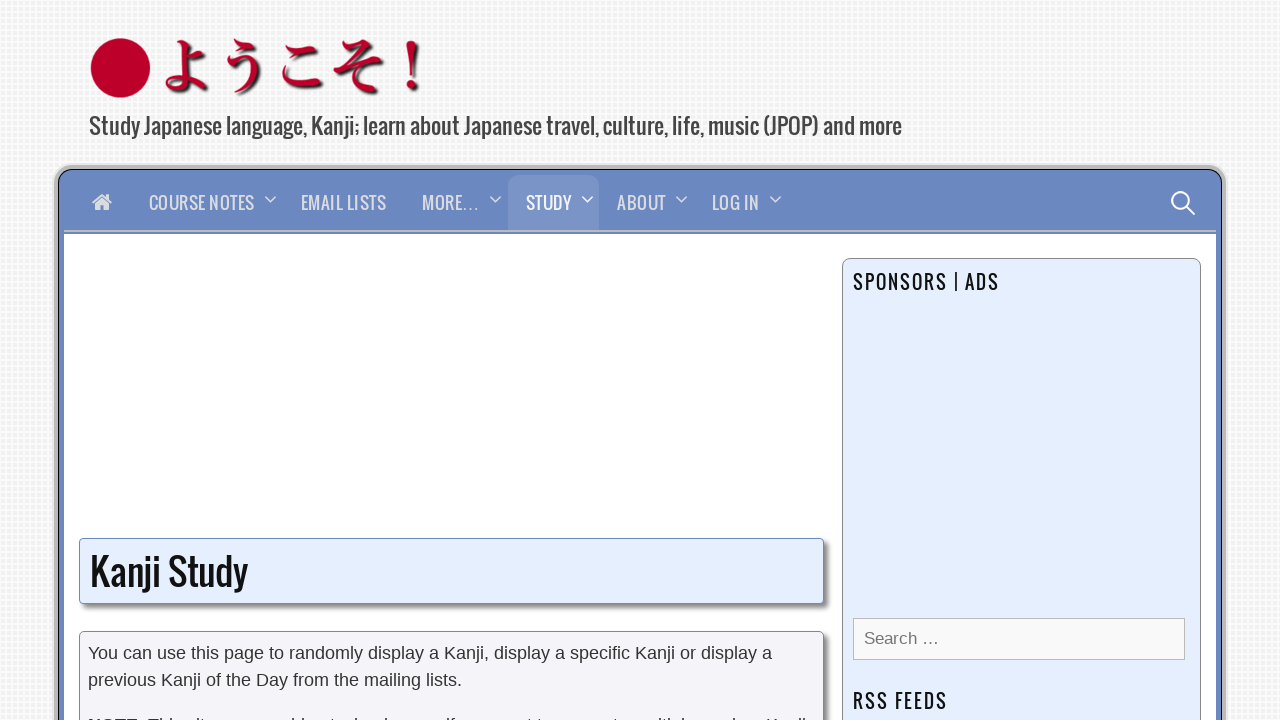

Search input field became visible
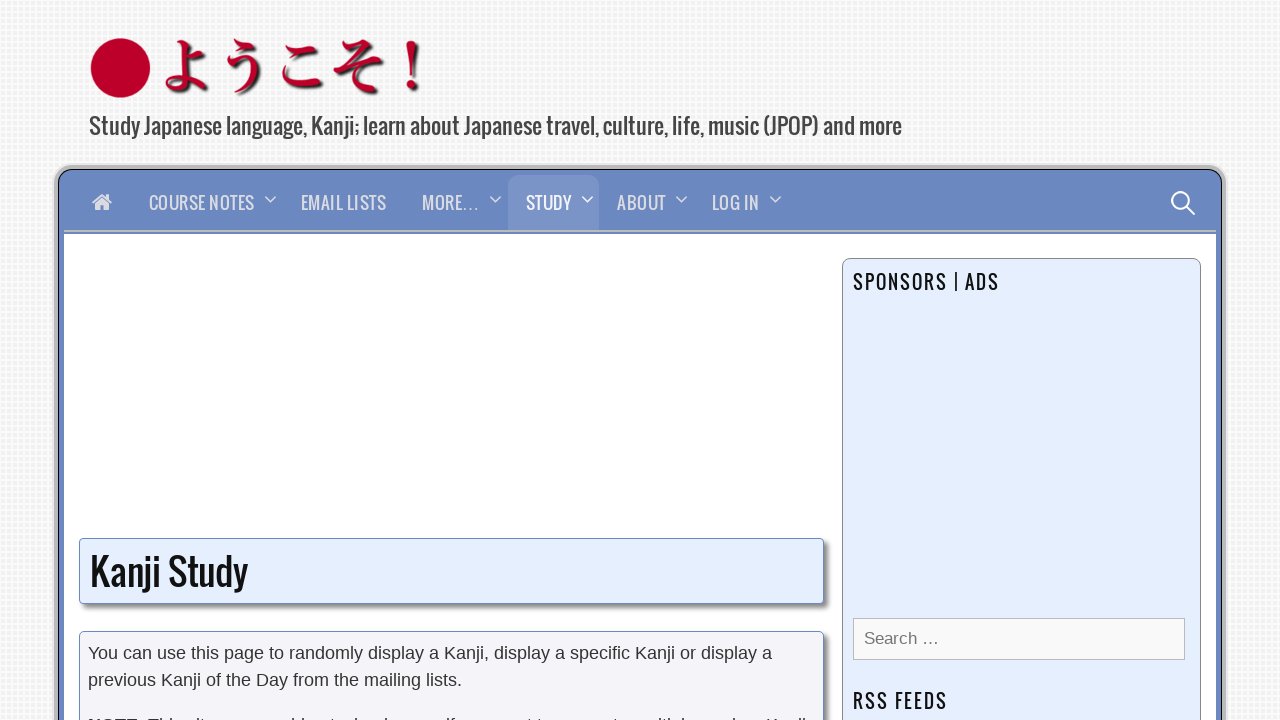

Filled search input with kanji character '乃' on xpath=/html/body/div[2]/div[2]/div/div[1]/div/div/div[3]/form/p[2]/input[1]
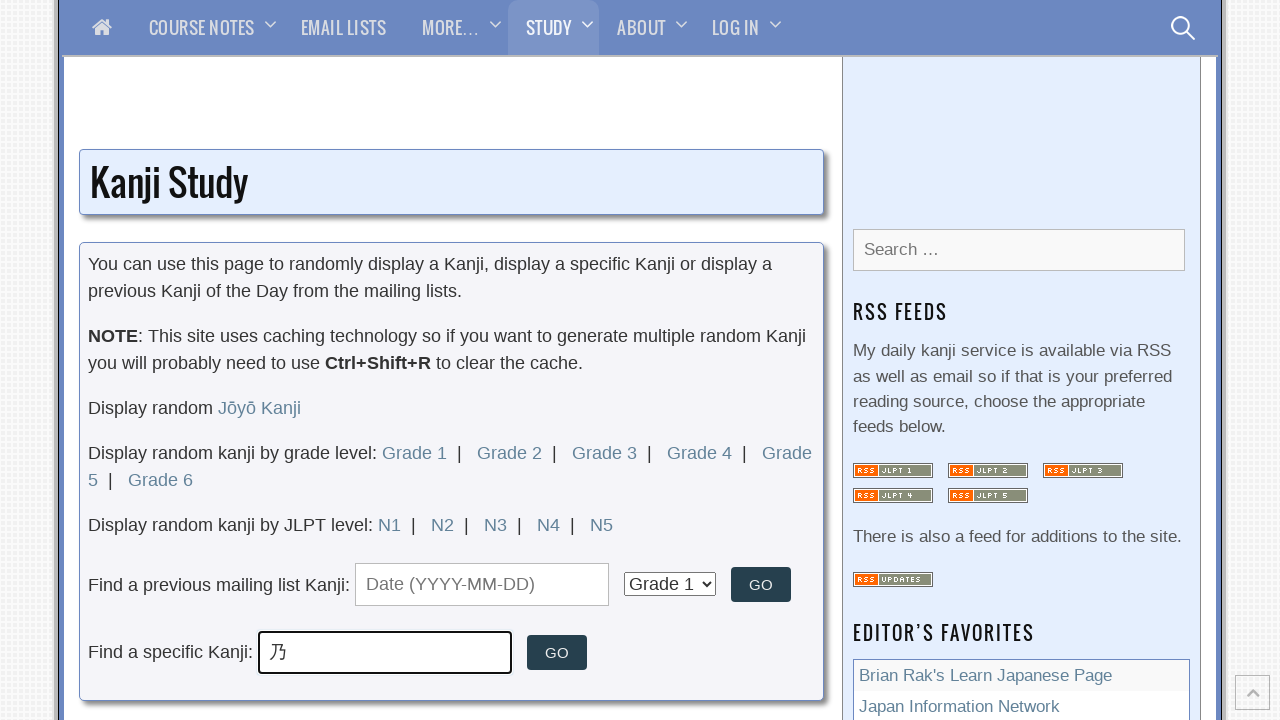

Clicked search submit button at (557, 653) on xpath=/html/body/div[2]/div[2]/div/div[1]/div/div/div[3]/form/p[2]/input[2]
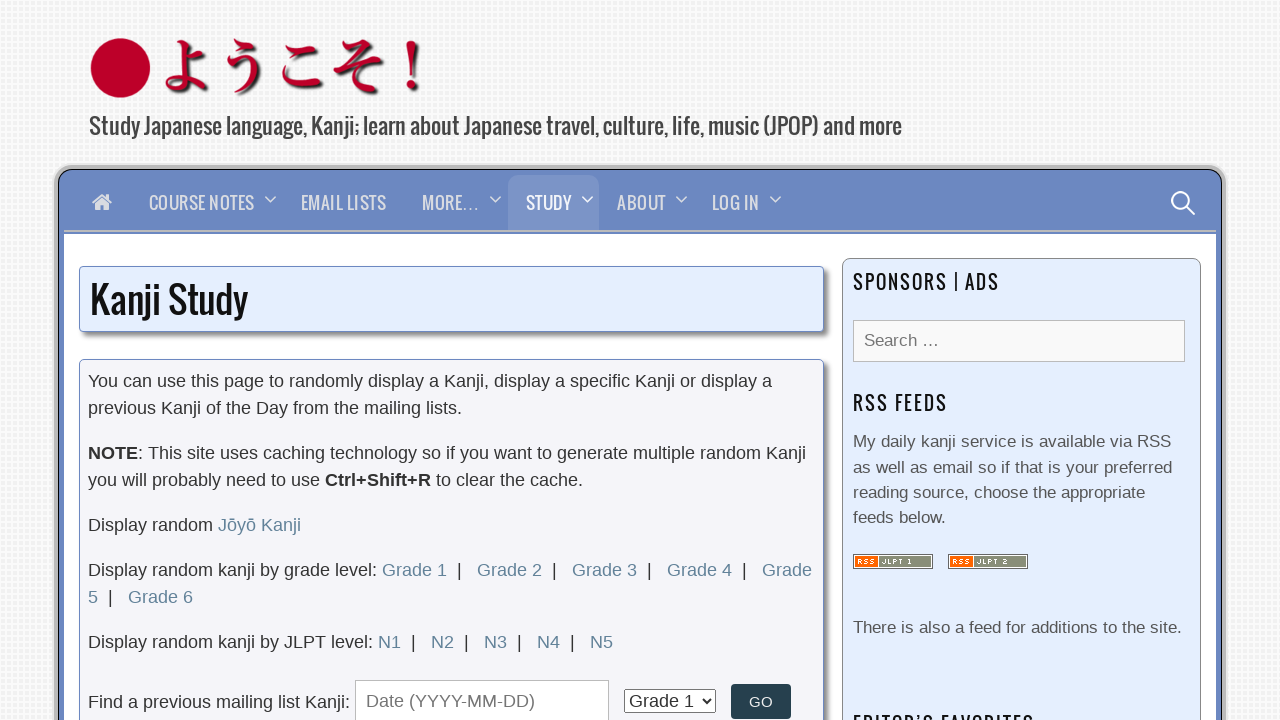

Kanji image element loaded on search results
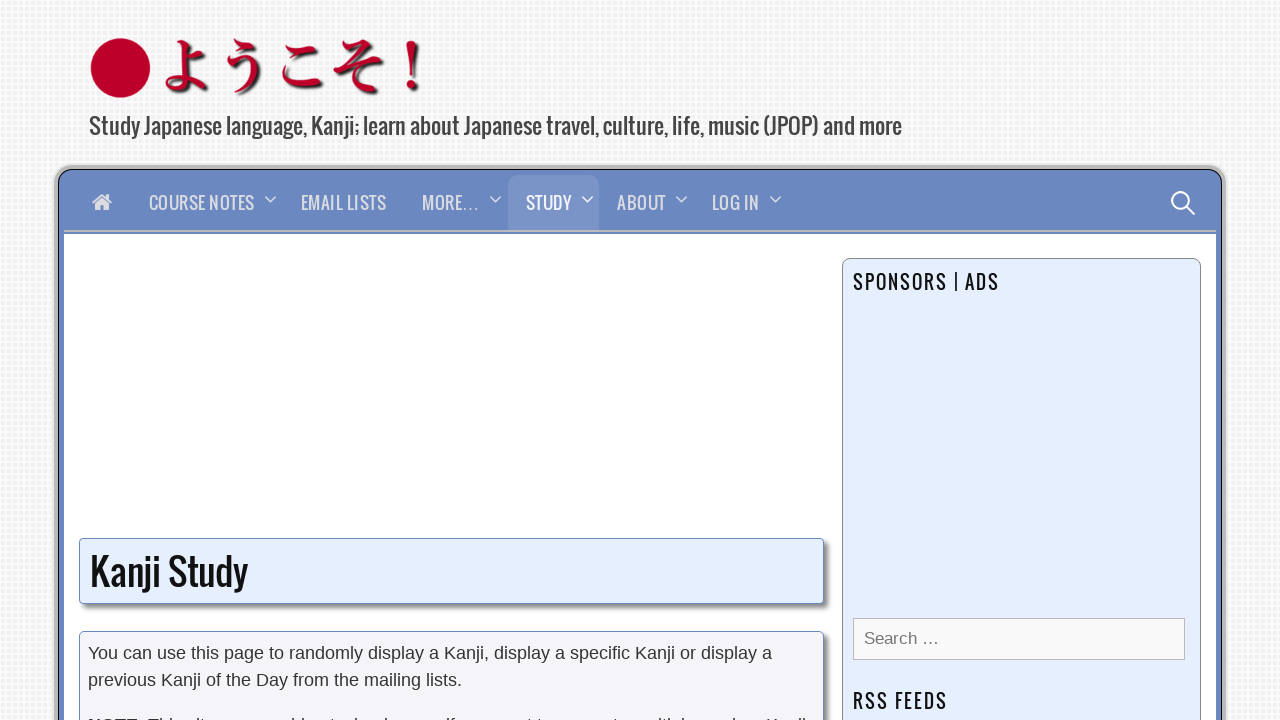

Kanji examples section loaded on search results
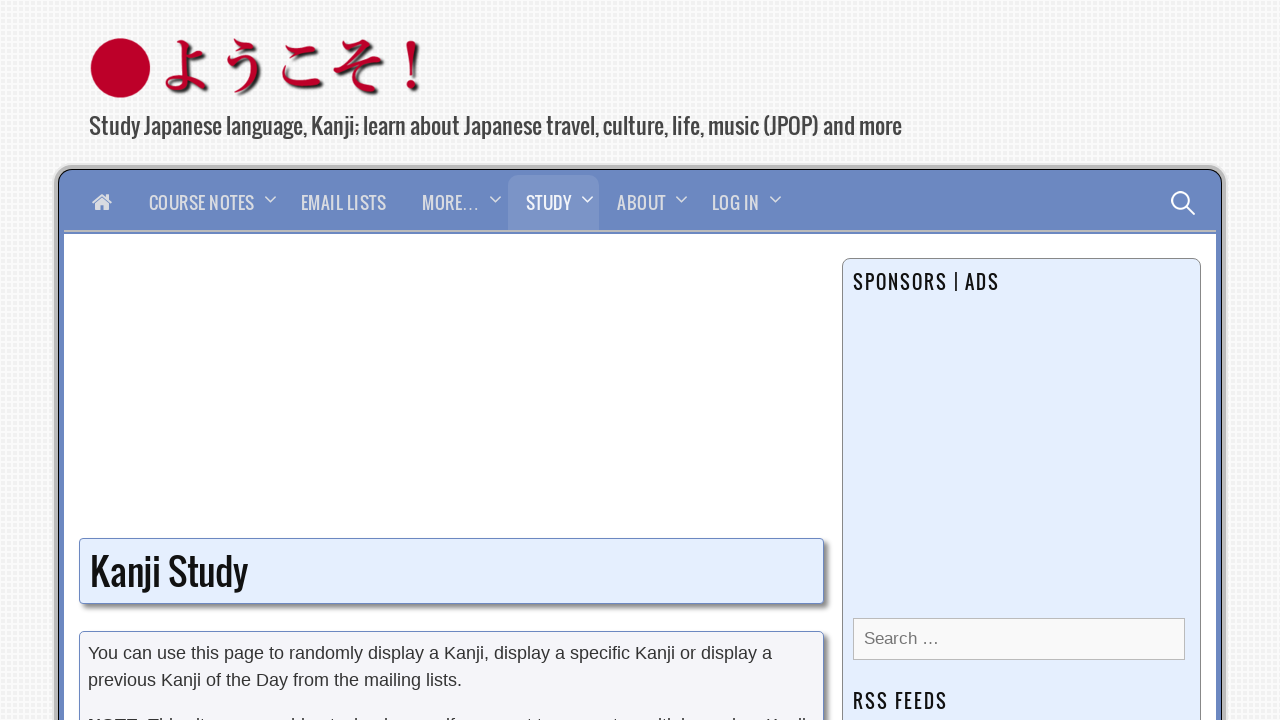

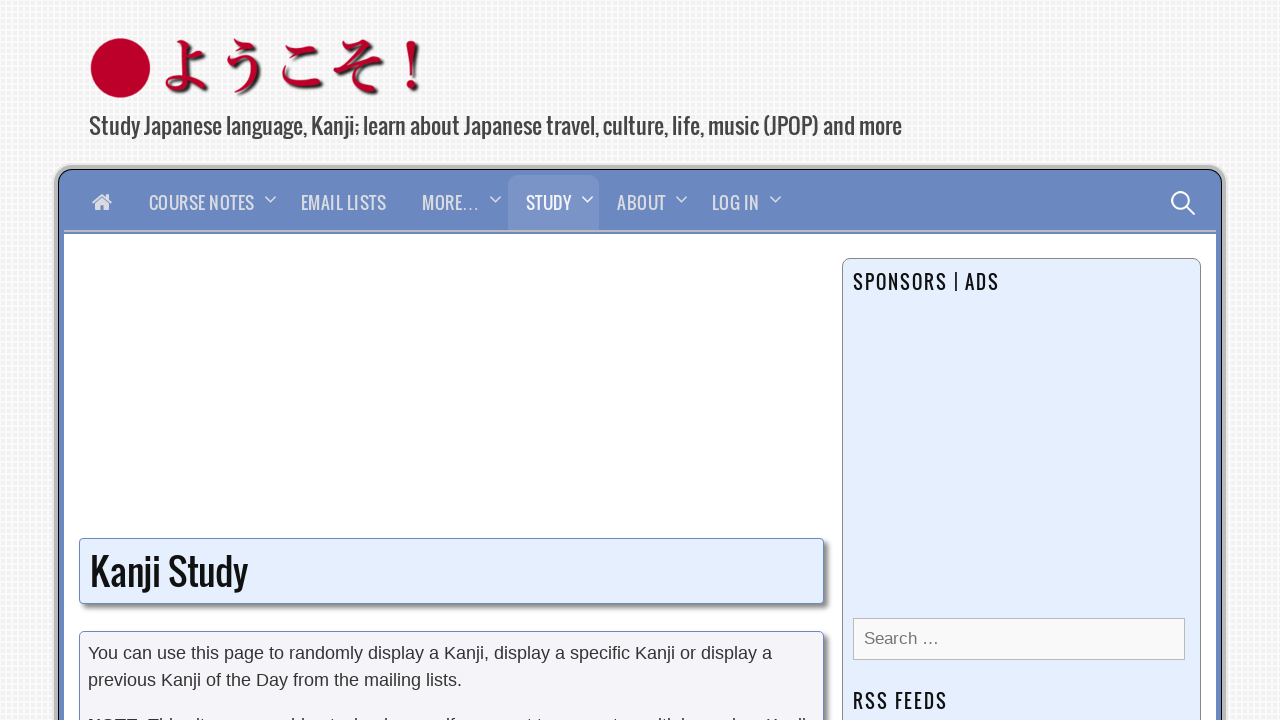